Tests that todo data persists after page reload

Starting URL: https://demo.playwright.dev/todomvc

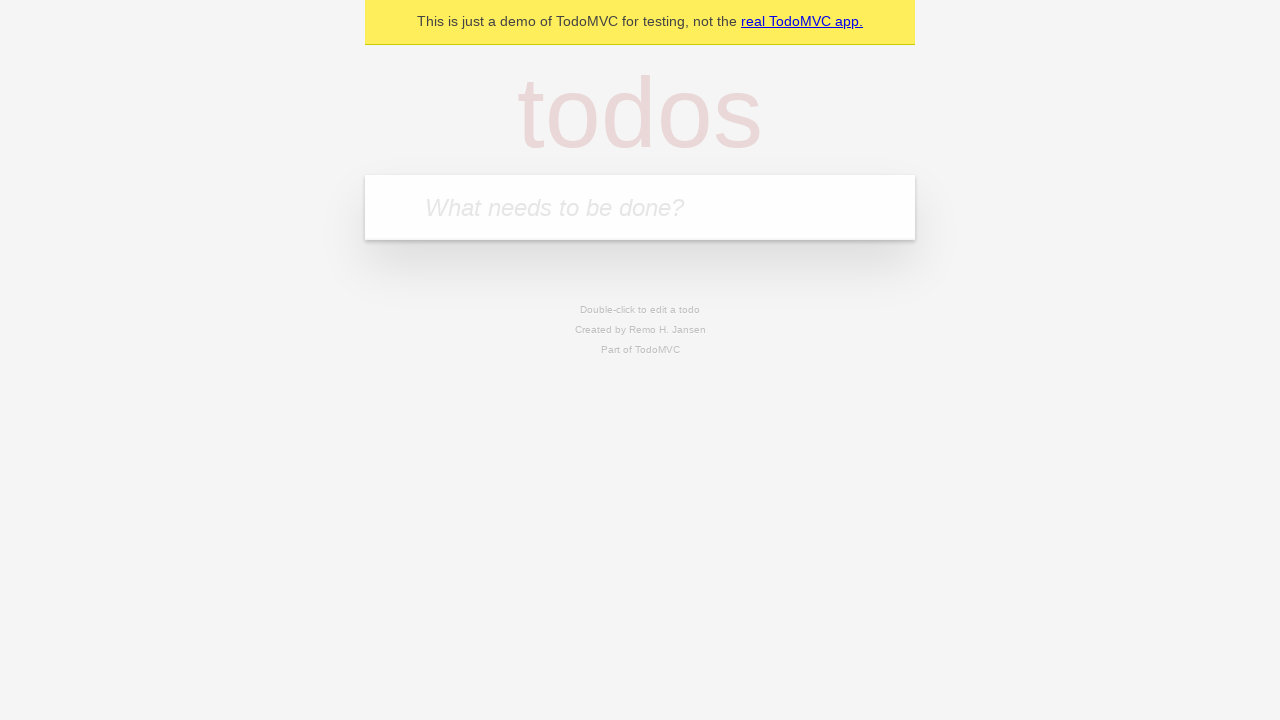

Located todo input field with placeholder 'What needs to be done?'
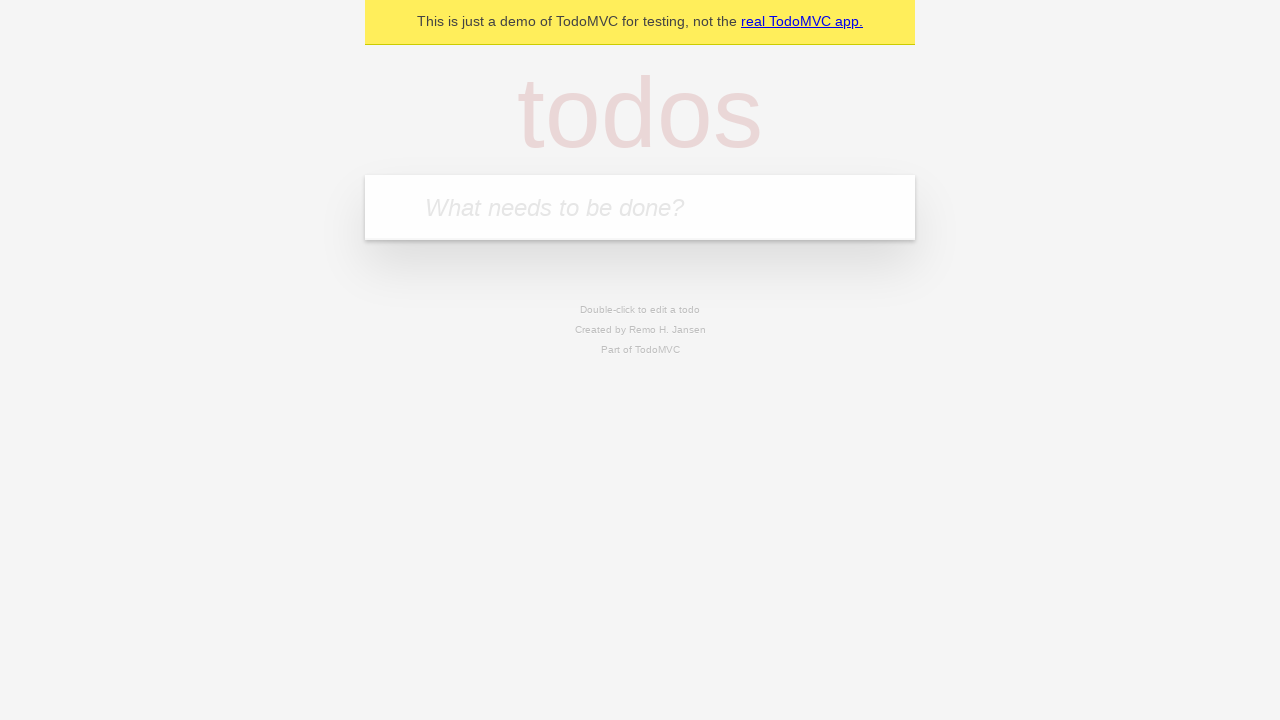

Filled todo input with 'buy some cheese' on internal:attr=[placeholder="What needs to be done?"i]
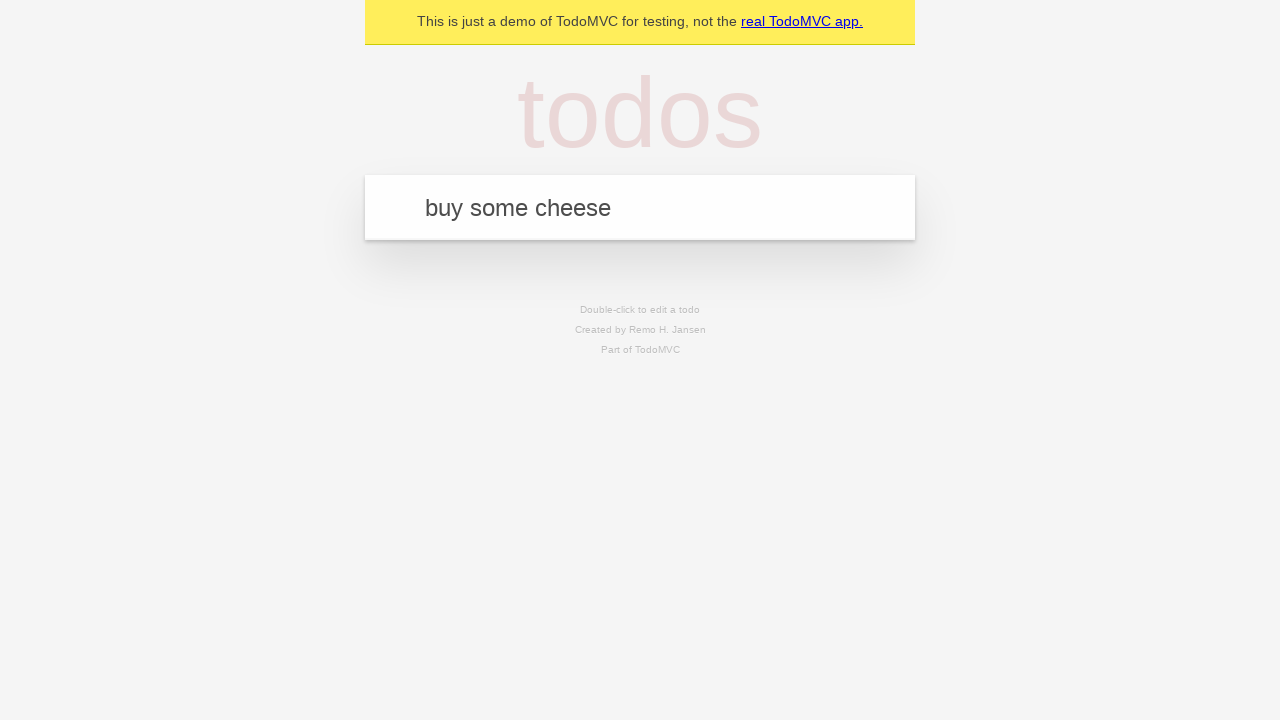

Pressed Enter to create first todo on internal:attr=[placeholder="What needs to be done?"i]
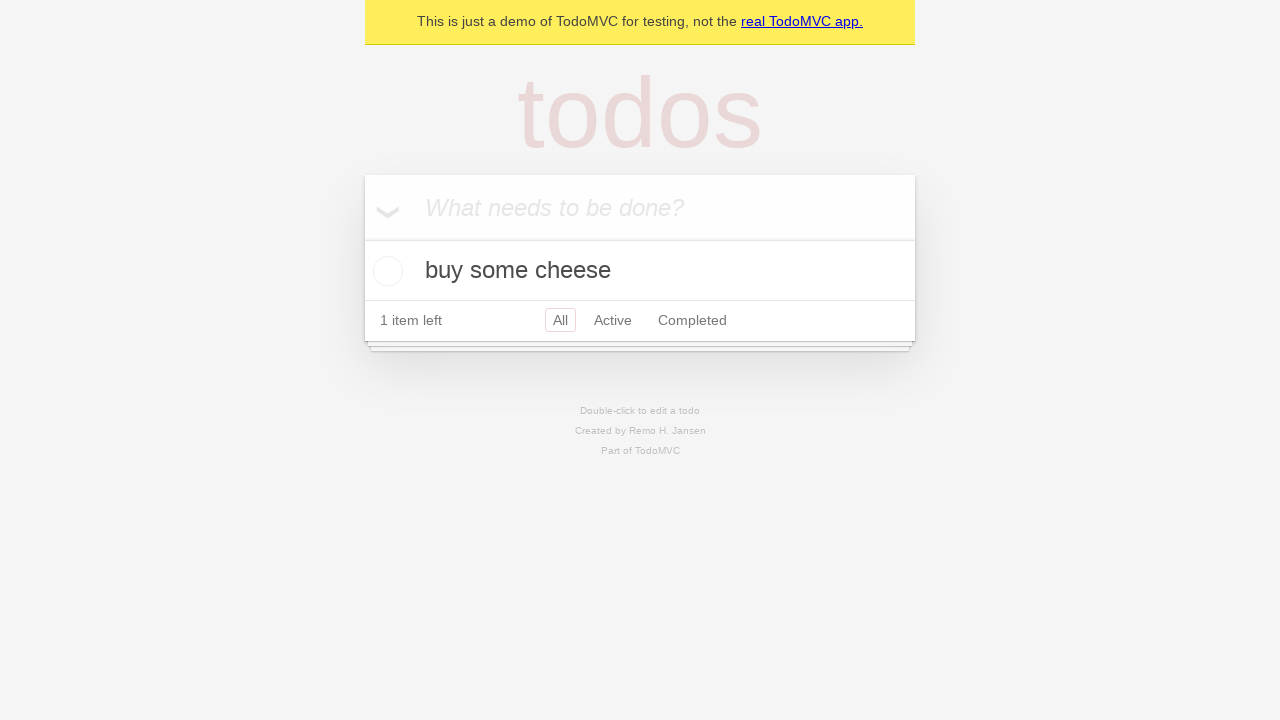

Filled todo input with 'feed the cat' on internal:attr=[placeholder="What needs to be done?"i]
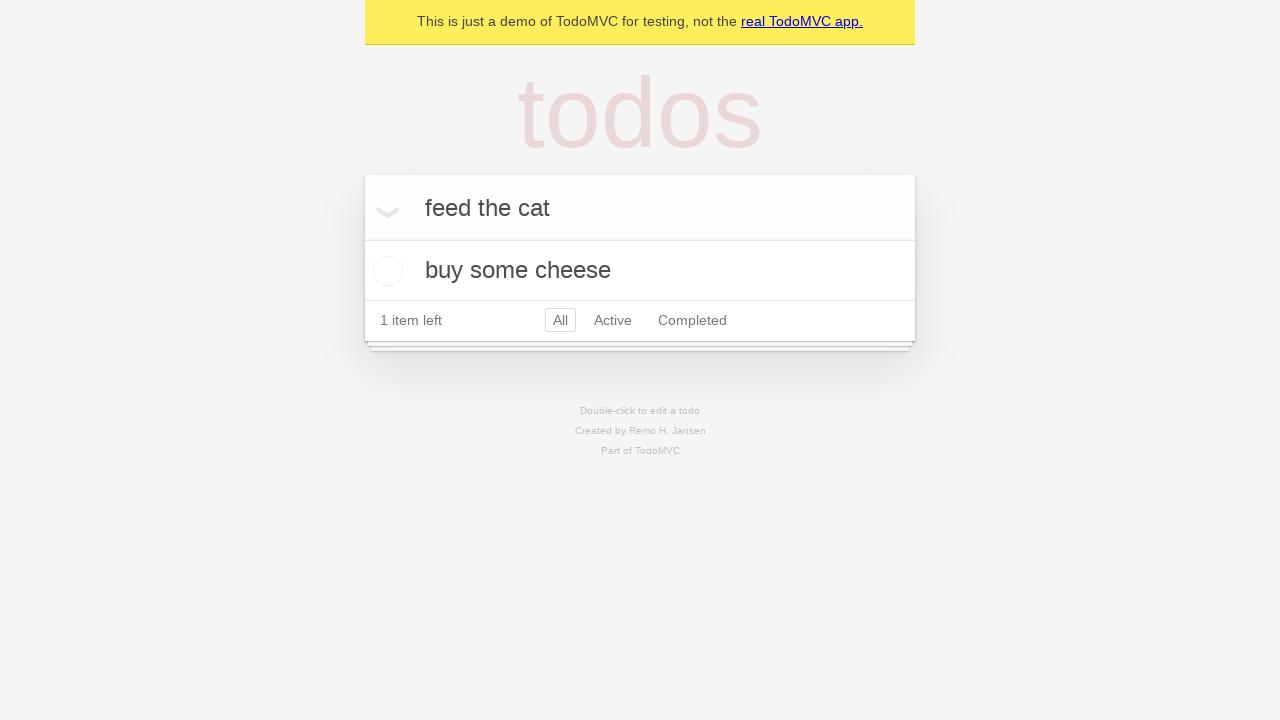

Pressed Enter to create second todo on internal:attr=[placeholder="What needs to be done?"i]
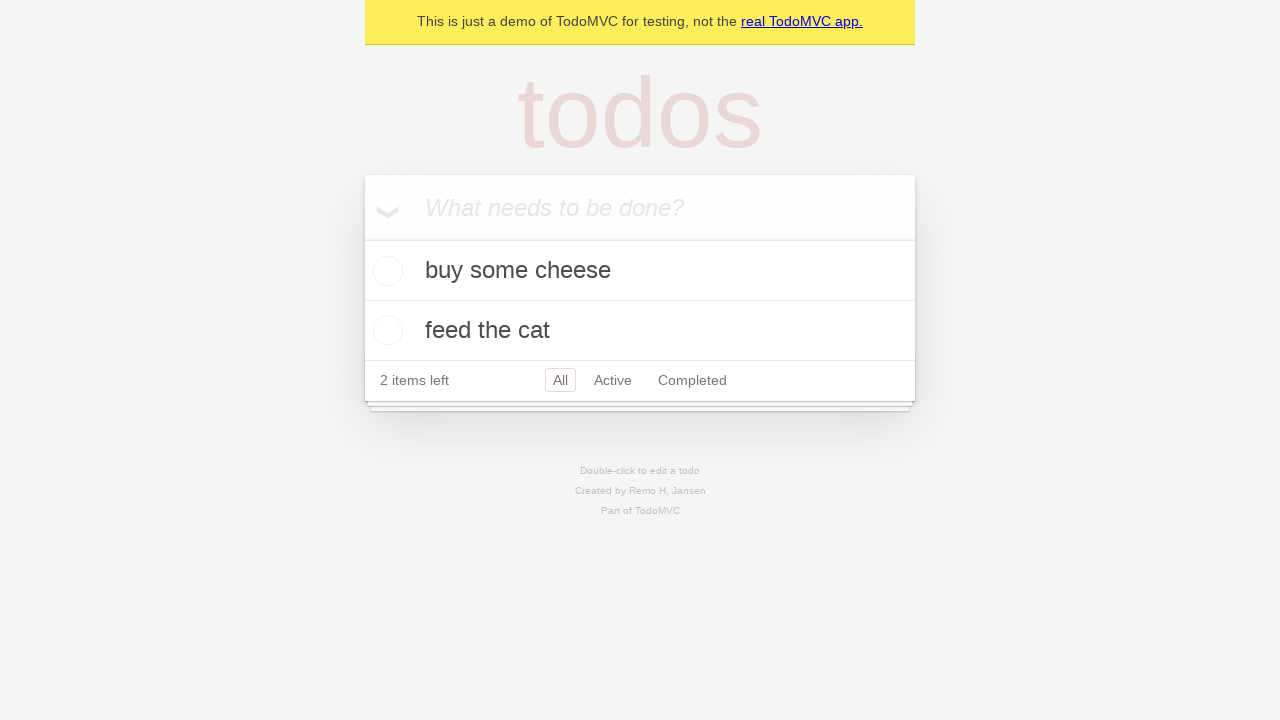

Waited for second todo title to appear
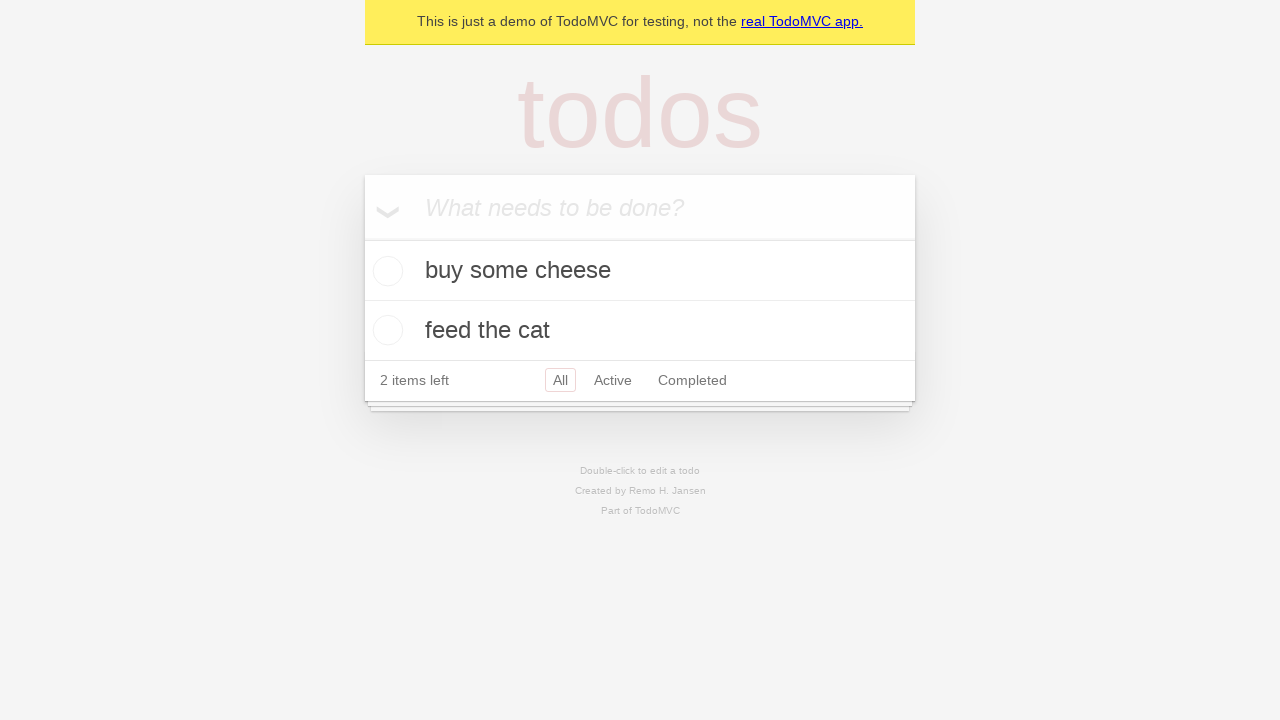

Located all todo items
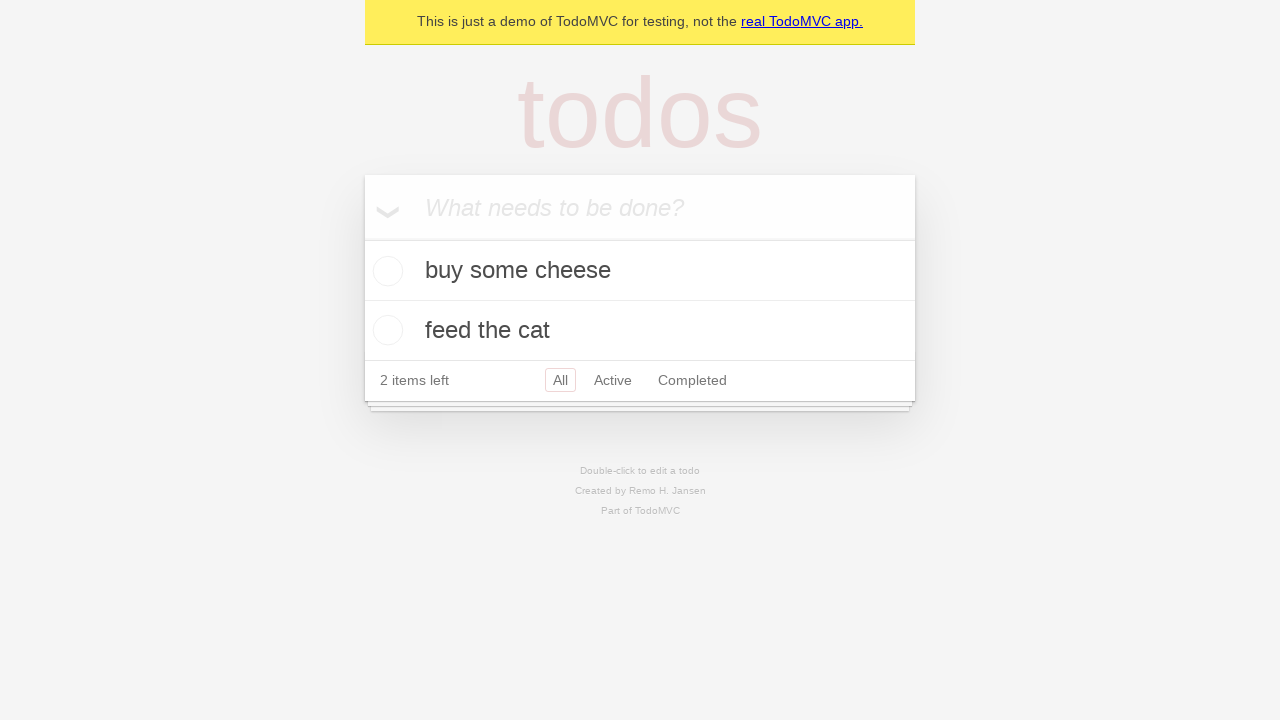

Located checkbox for first todo
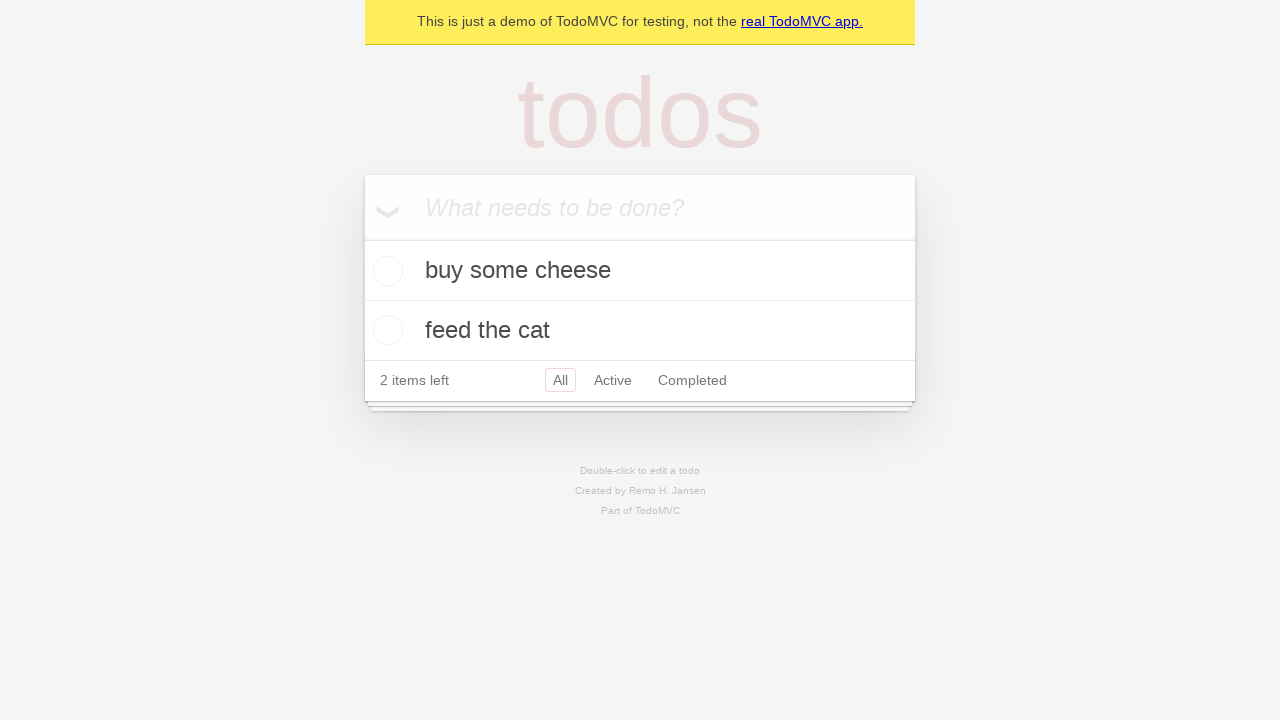

Checked the first todo item at (385, 271) on internal:testid=[data-testid="todo-item"s] >> nth=0 >> internal:role=checkbox
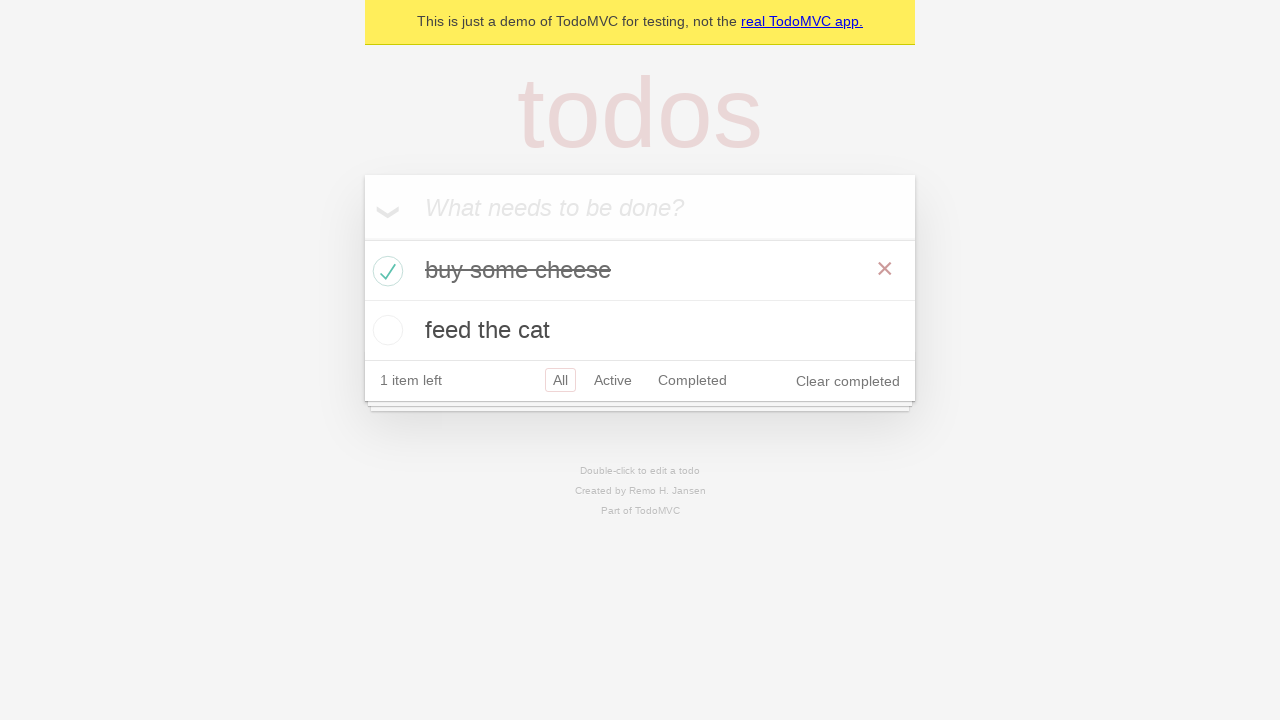

Reloaded the page to test persistence
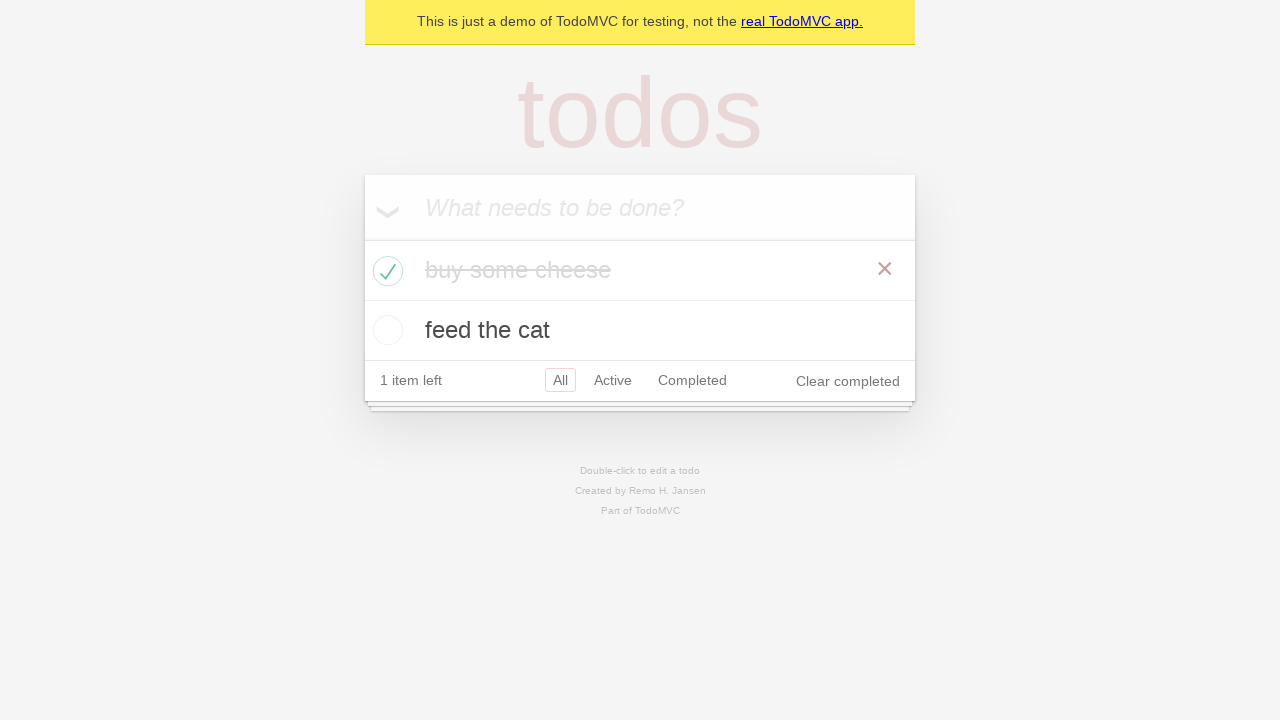

Waited for todo items to reload after page refresh
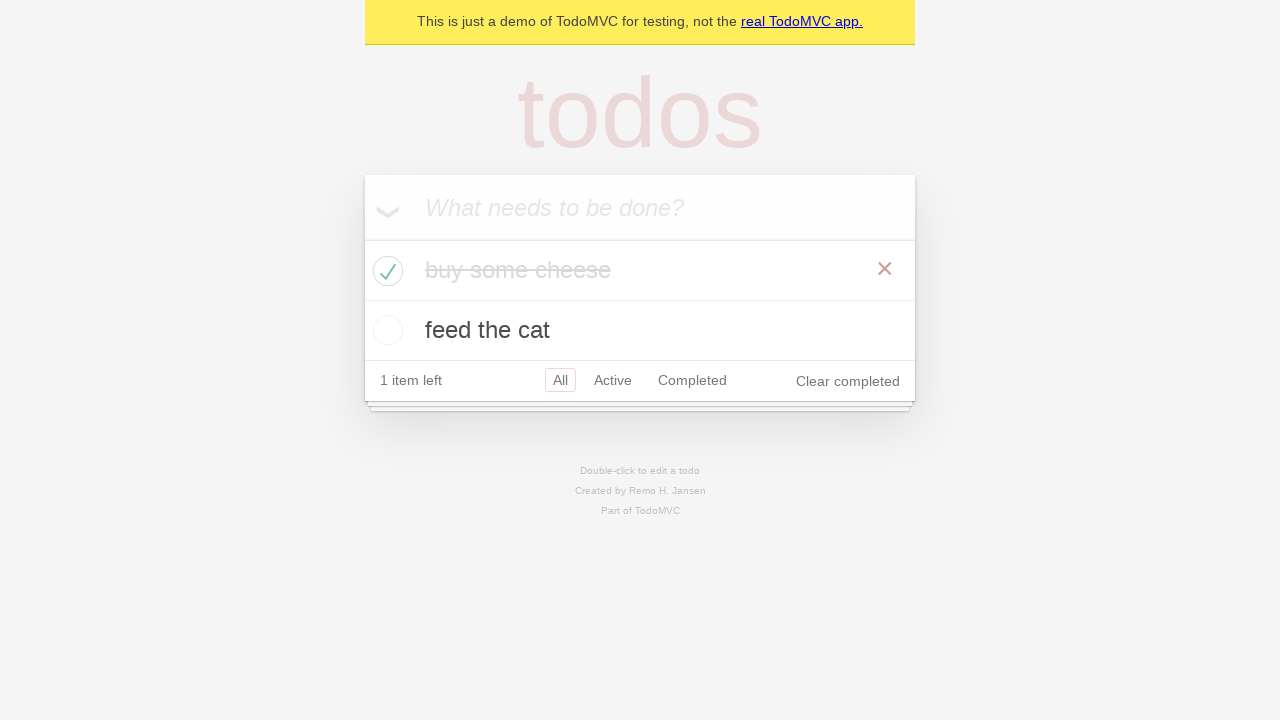

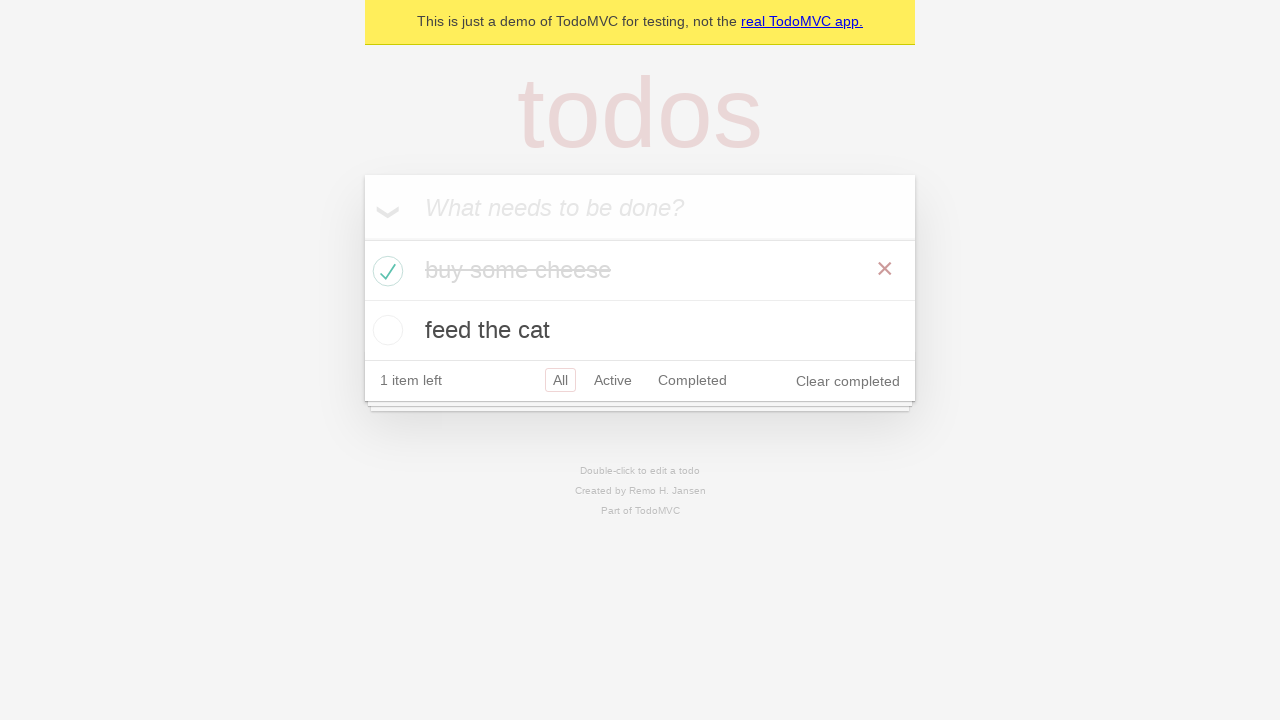